Tests radio button functionality by selecting gender and age group options on a demo form

Starting URL: http://syntaxprojects.com/basic-radiobutton-demo.php

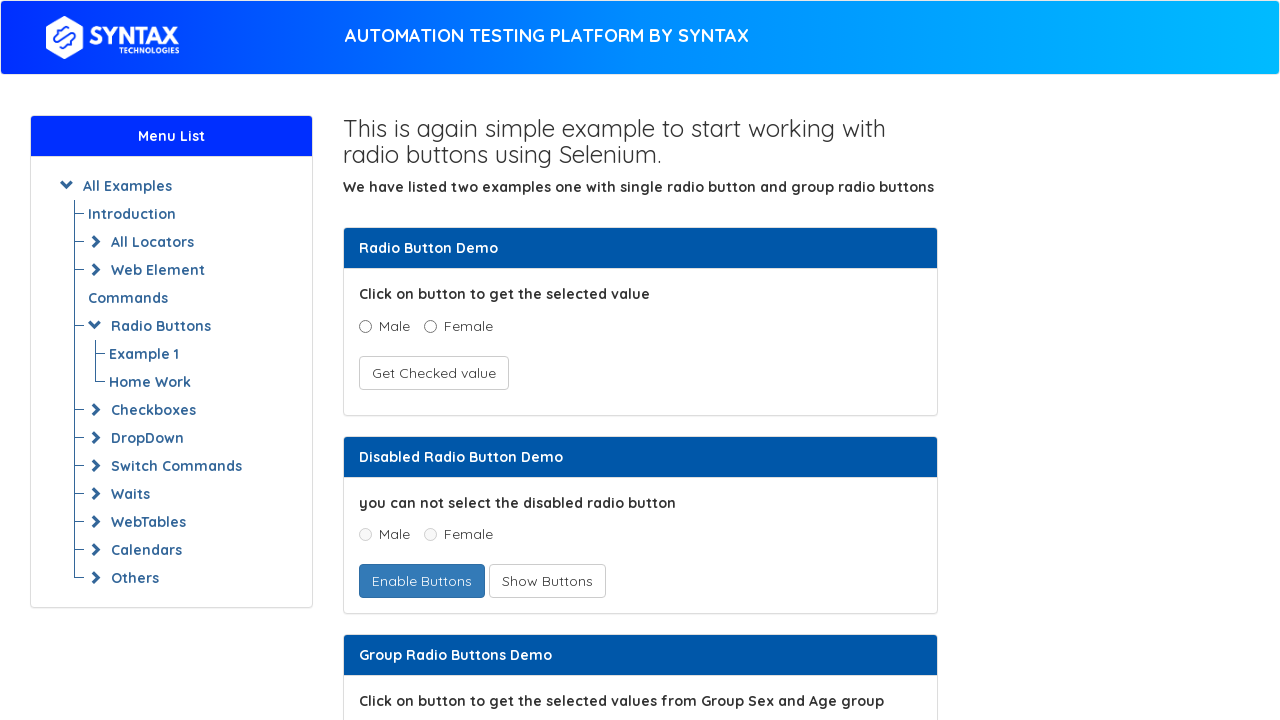

Clicked Male radio button at (365, 326) on xpath=//input[@value='Male' and @name='optradio']
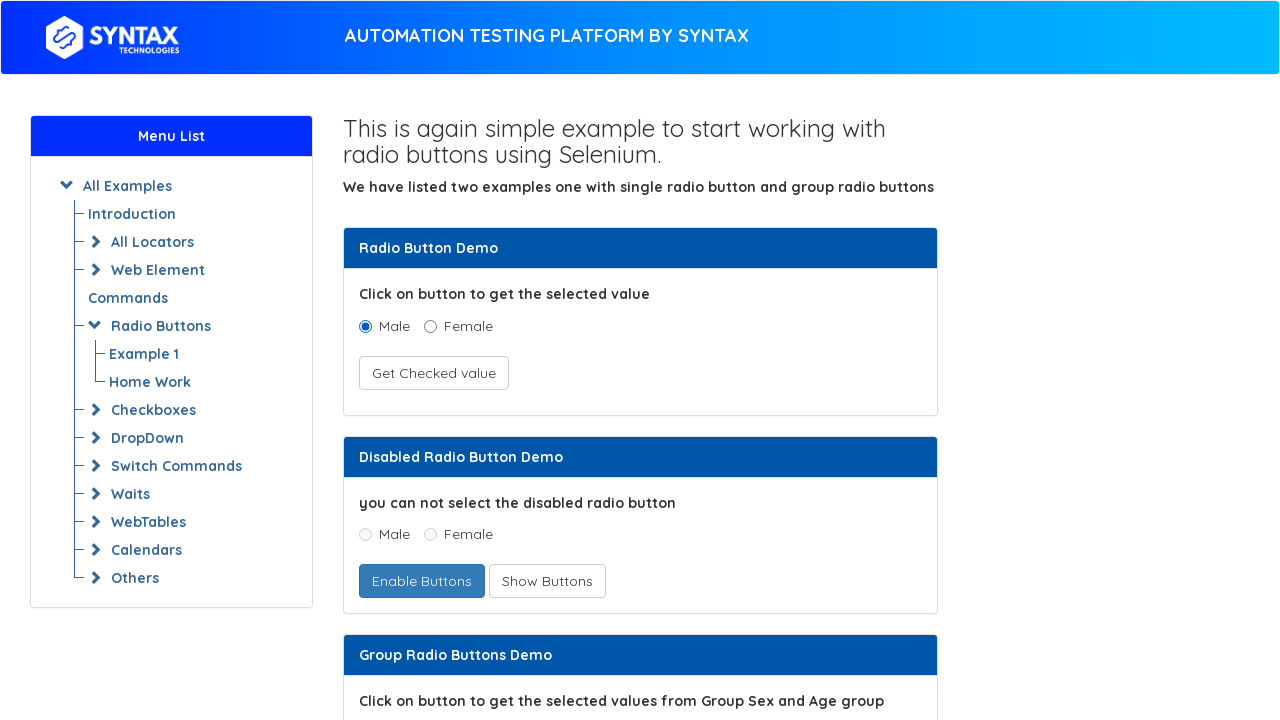

Clicked age group radio button at (365, 360) on xpath=//input[@name='ageGroup'] >> nth=0
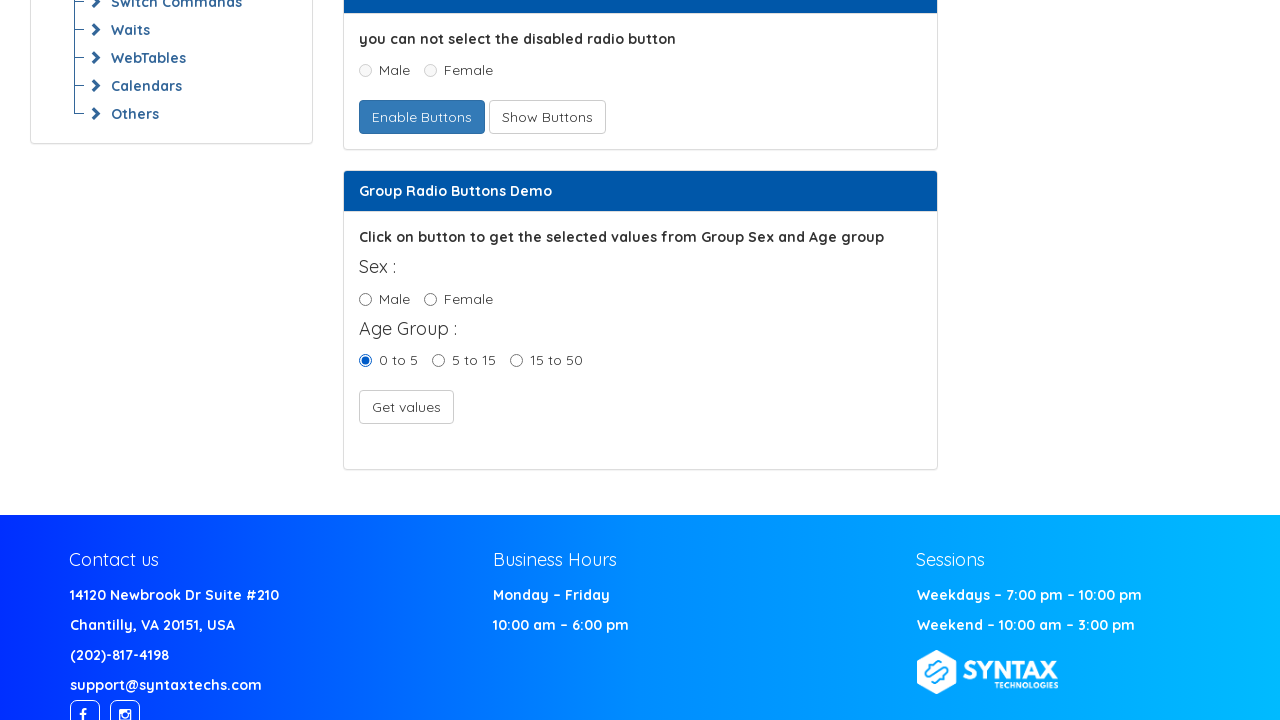

Waited 2 seconds after clicking age group radio button
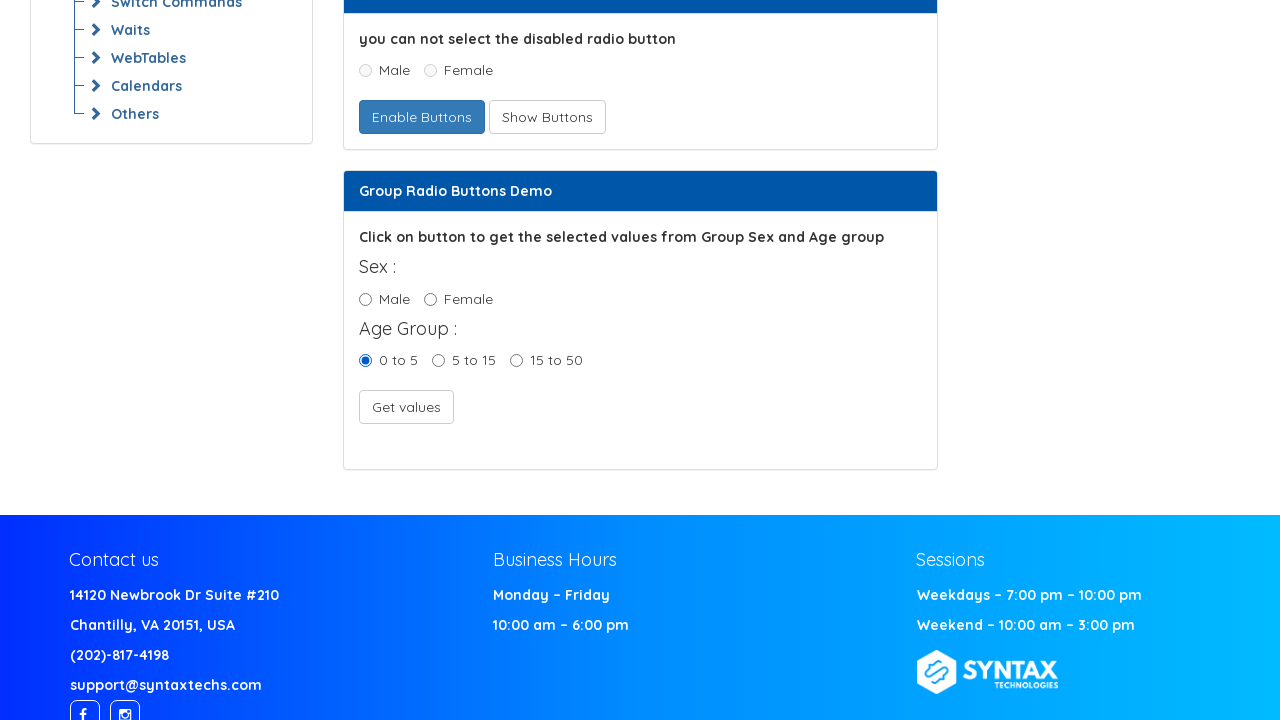

Clicked age group radio button at (438, 360) on xpath=//input[@name='ageGroup'] >> nth=1
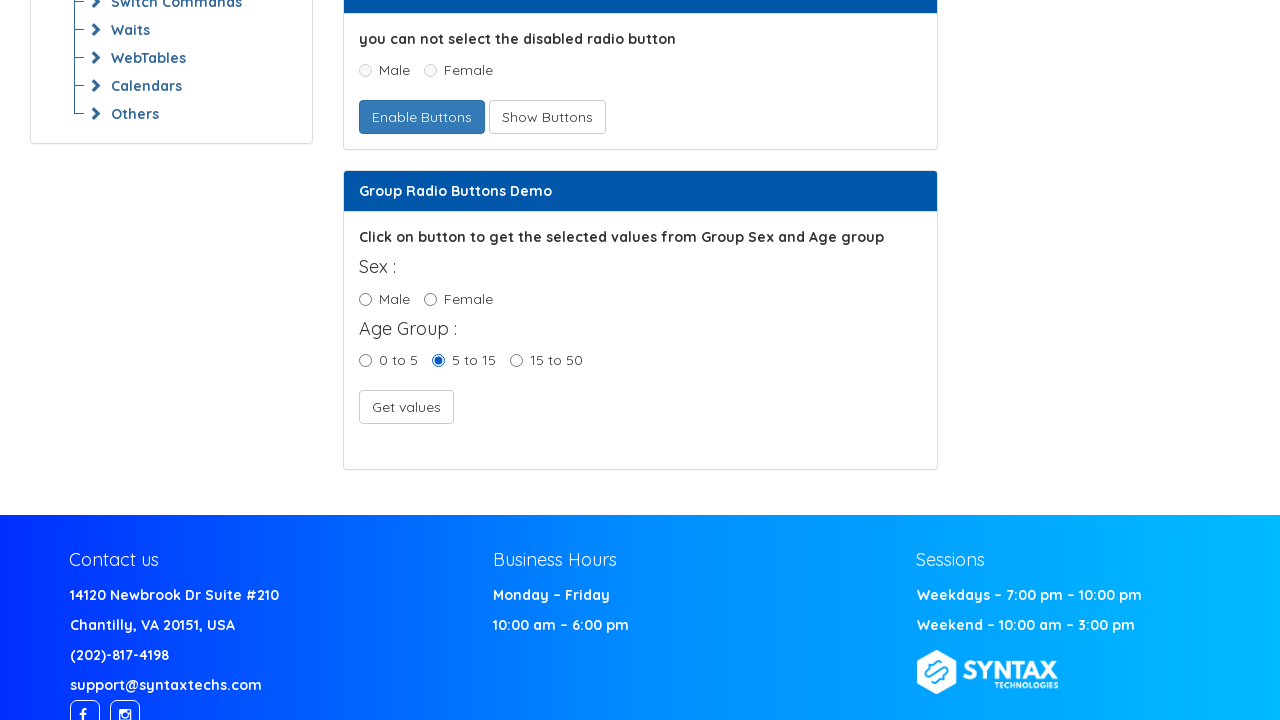

Waited 2 seconds after clicking age group radio button
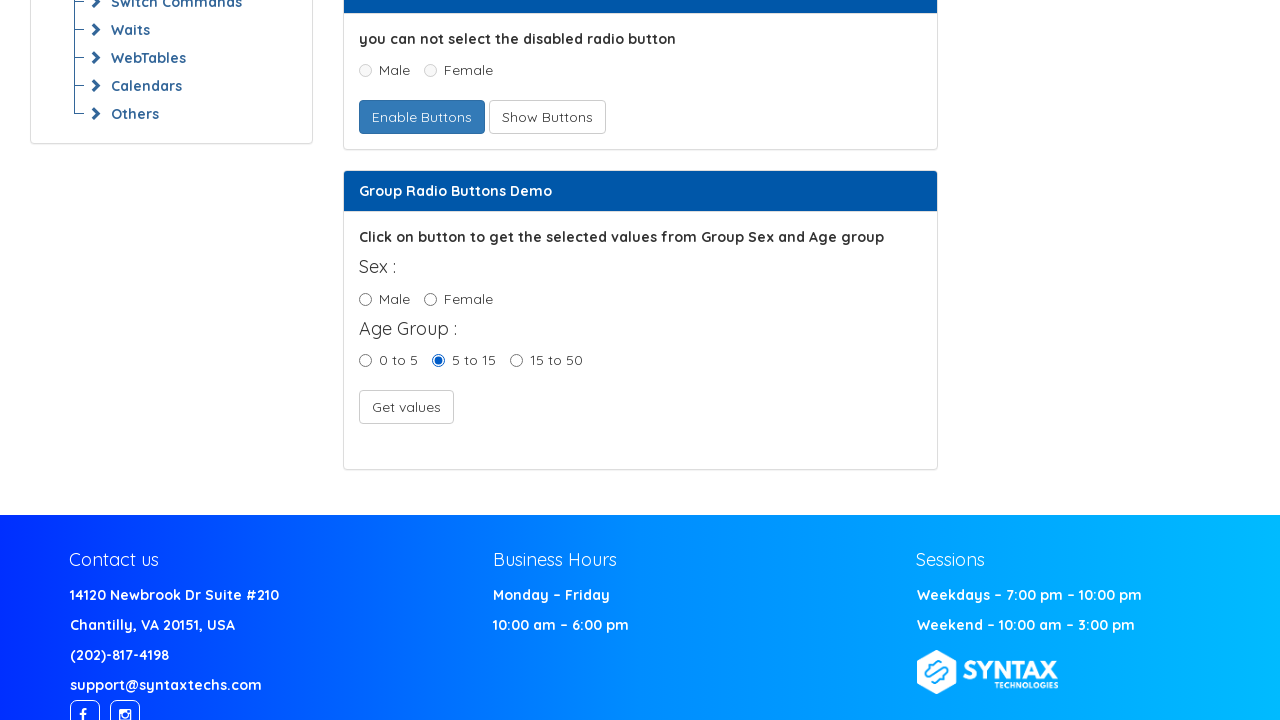

Clicked age group radio button '15 - 50' at (516, 360) on xpath=//input[@name='ageGroup'] >> nth=2
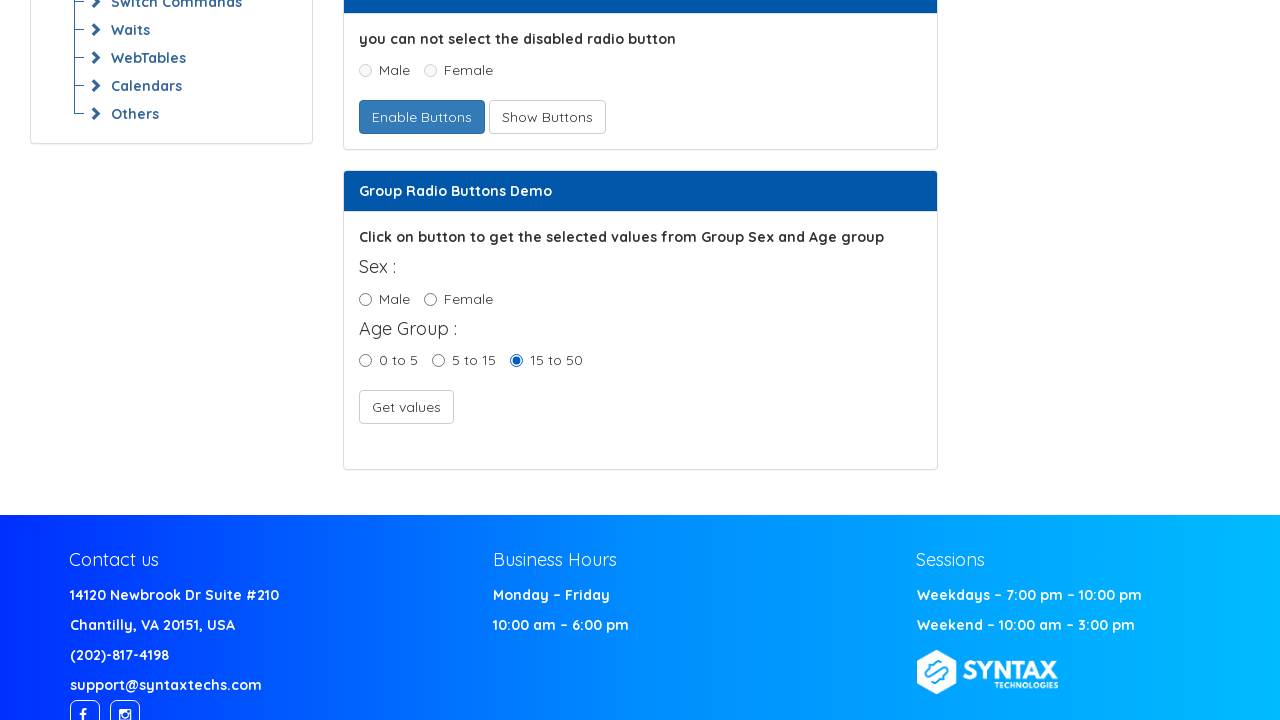

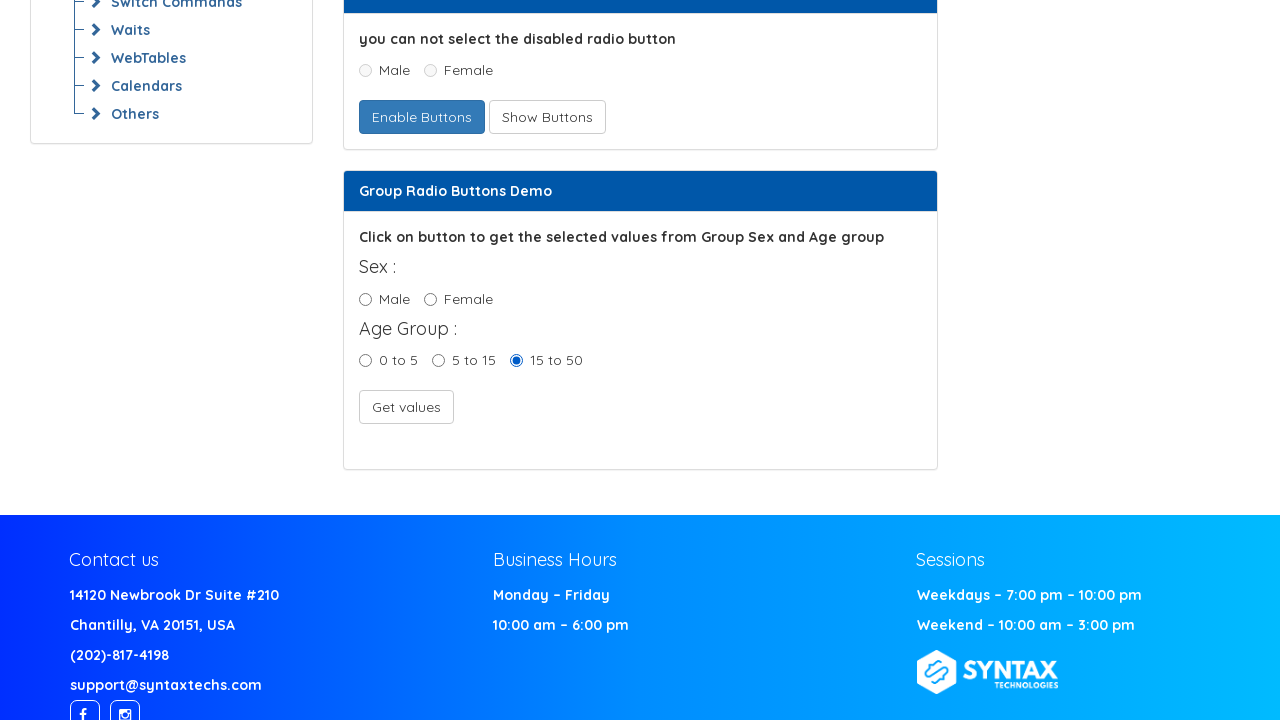